Tests click and hold functionality to select multiple consecutive elements in a selectable list

Starting URL: https://automationfc.github.io/jquery-selectable/

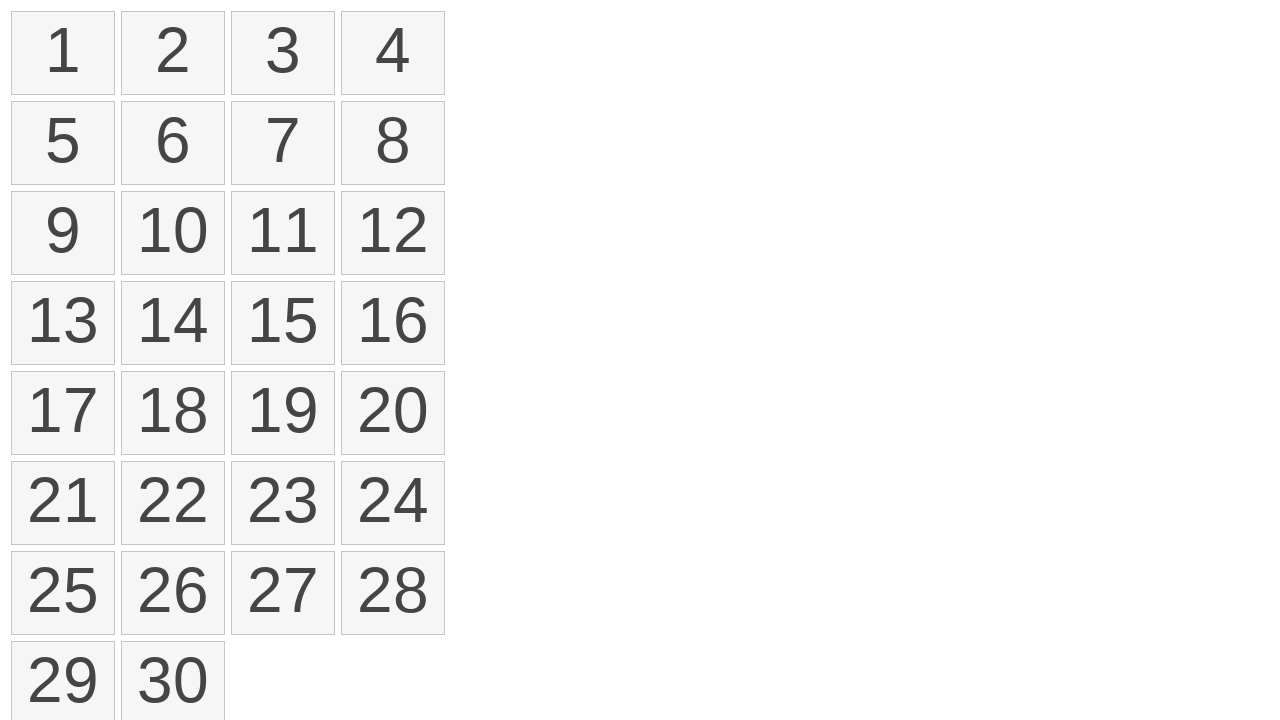

Located all selectable list items
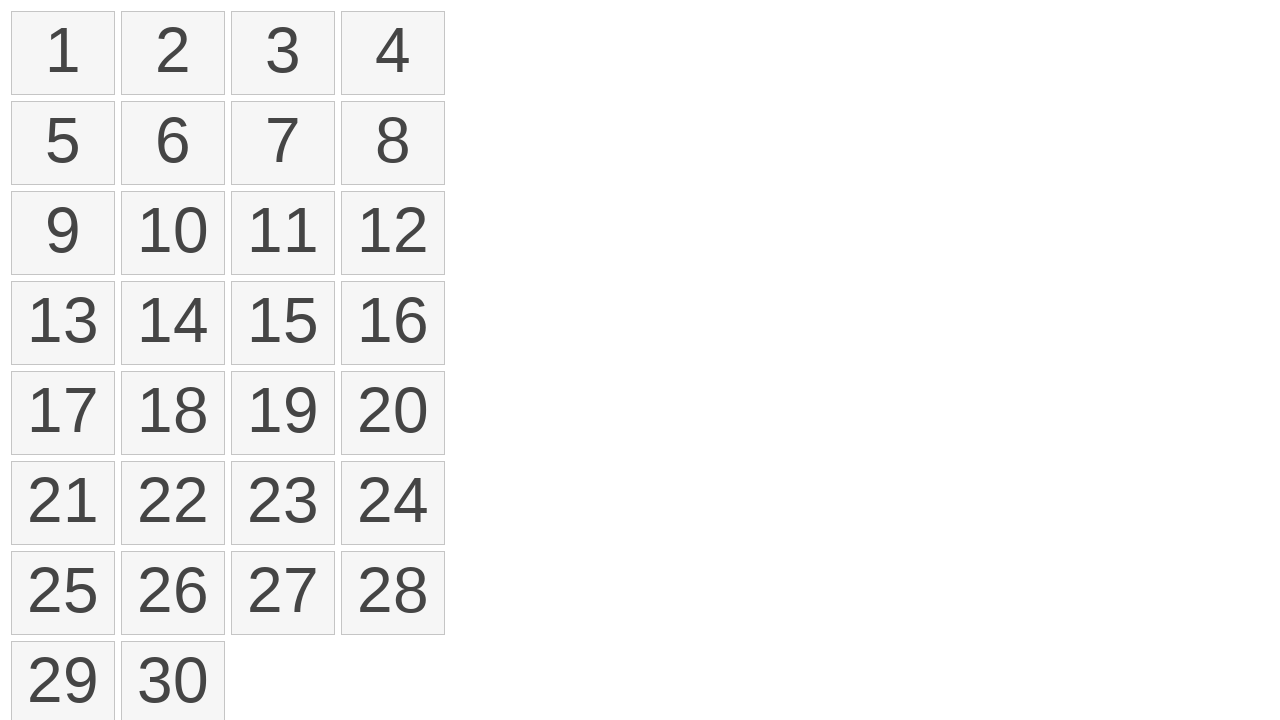

Located first item in the selectable list
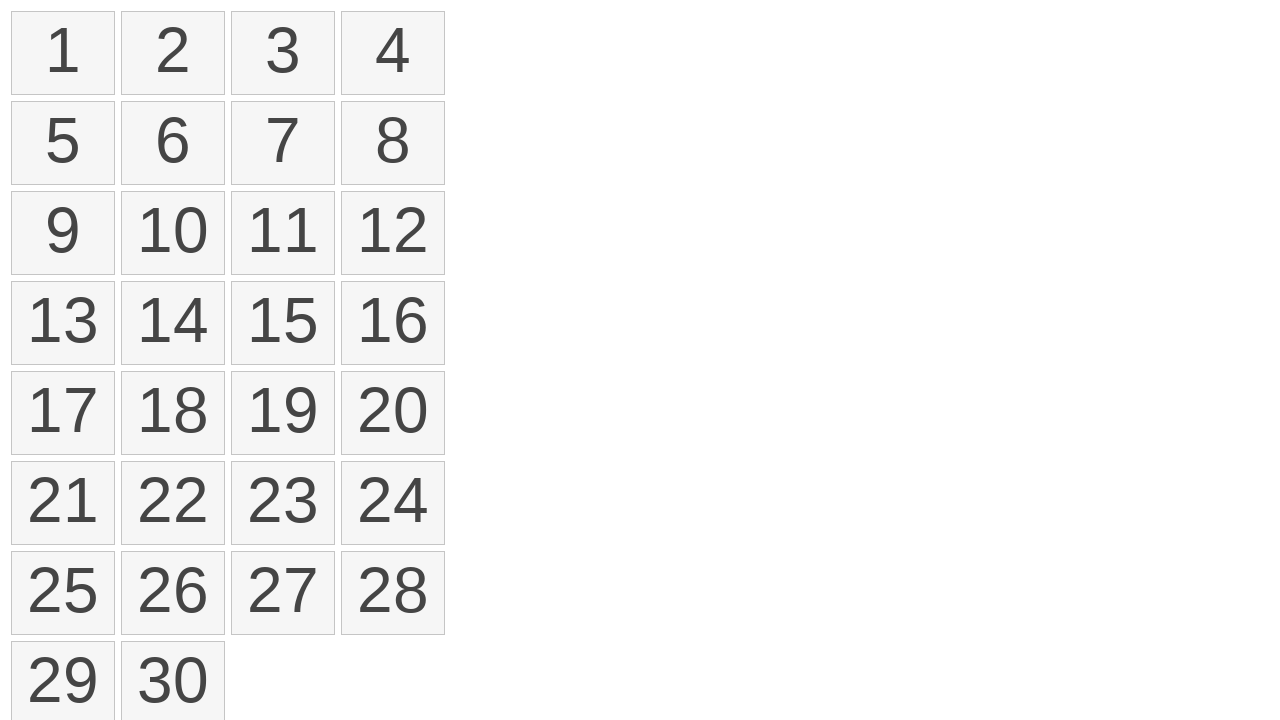

Located fourth item in the selectable list
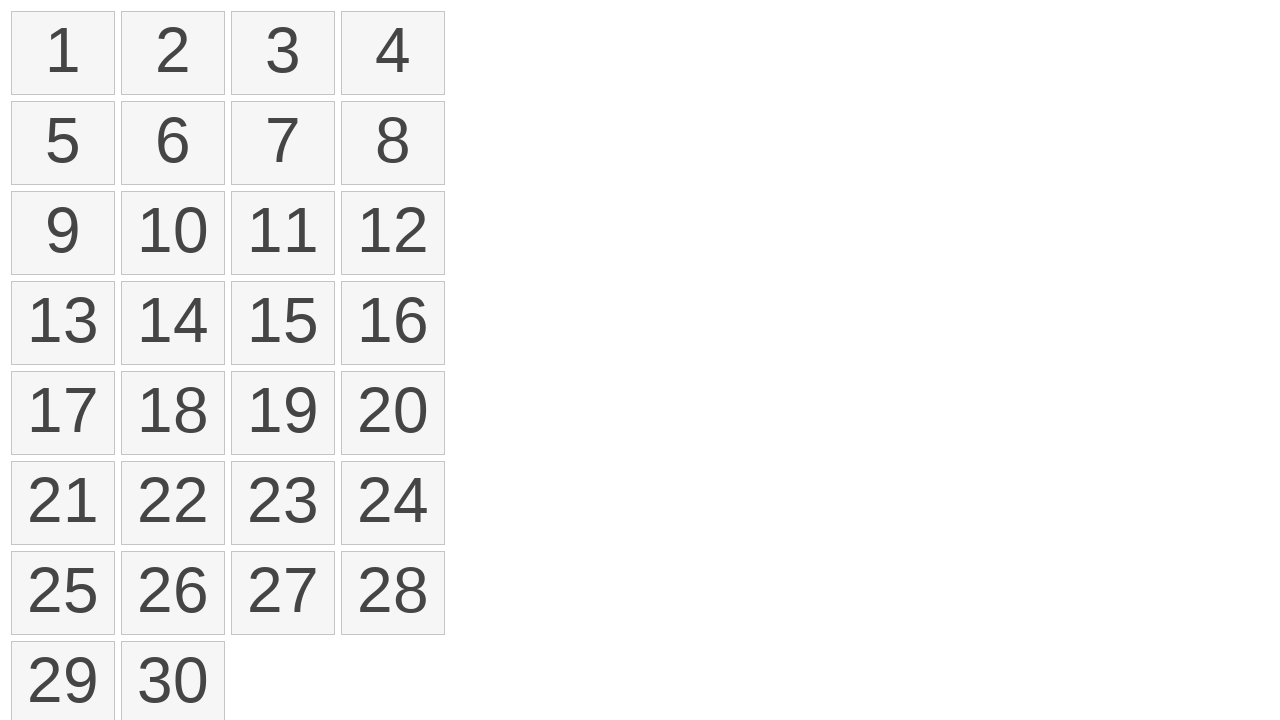

Performed click and drag from first item to fourth item to select multiple consecutive elements at (393, 53)
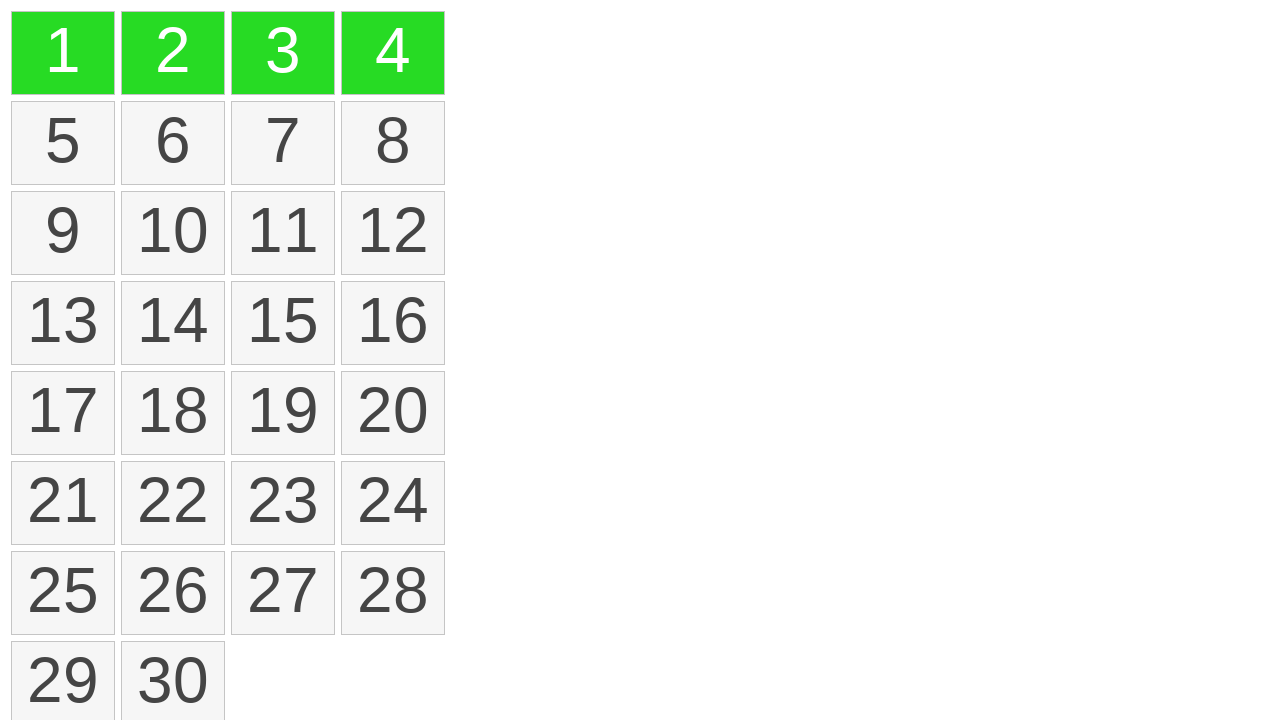

Located all selected items
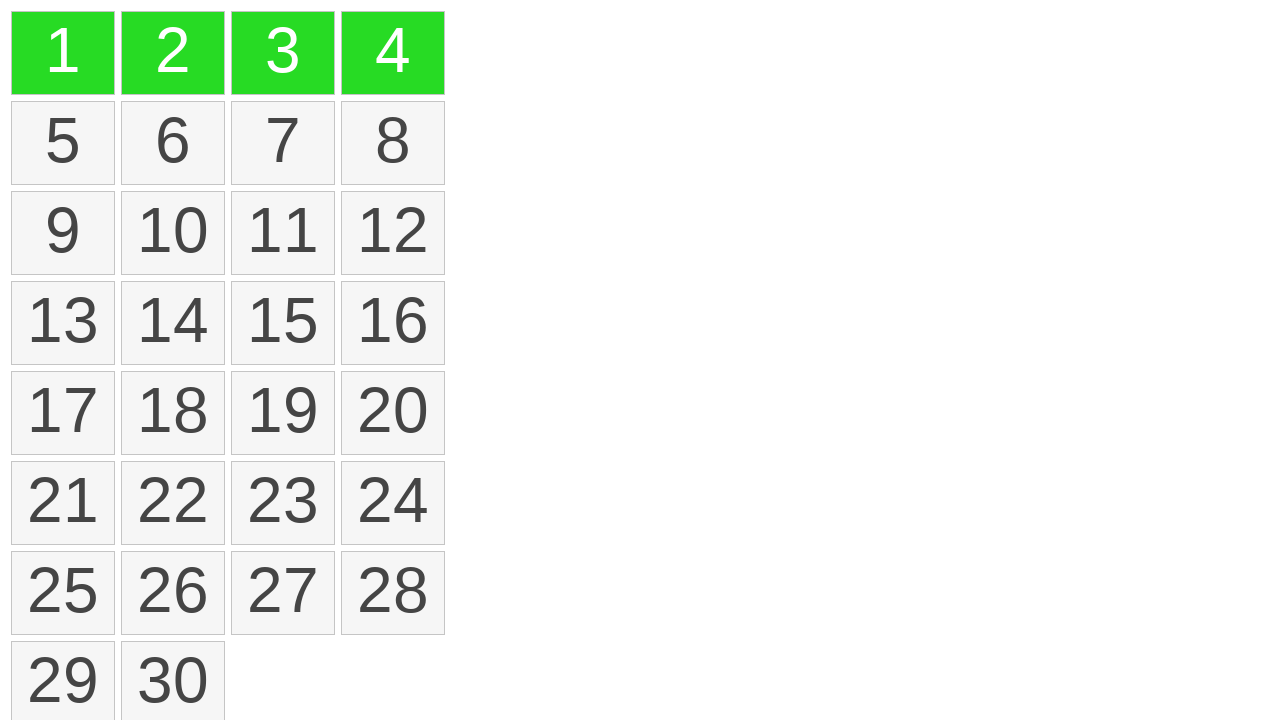

Verified that exactly 4 items are selected
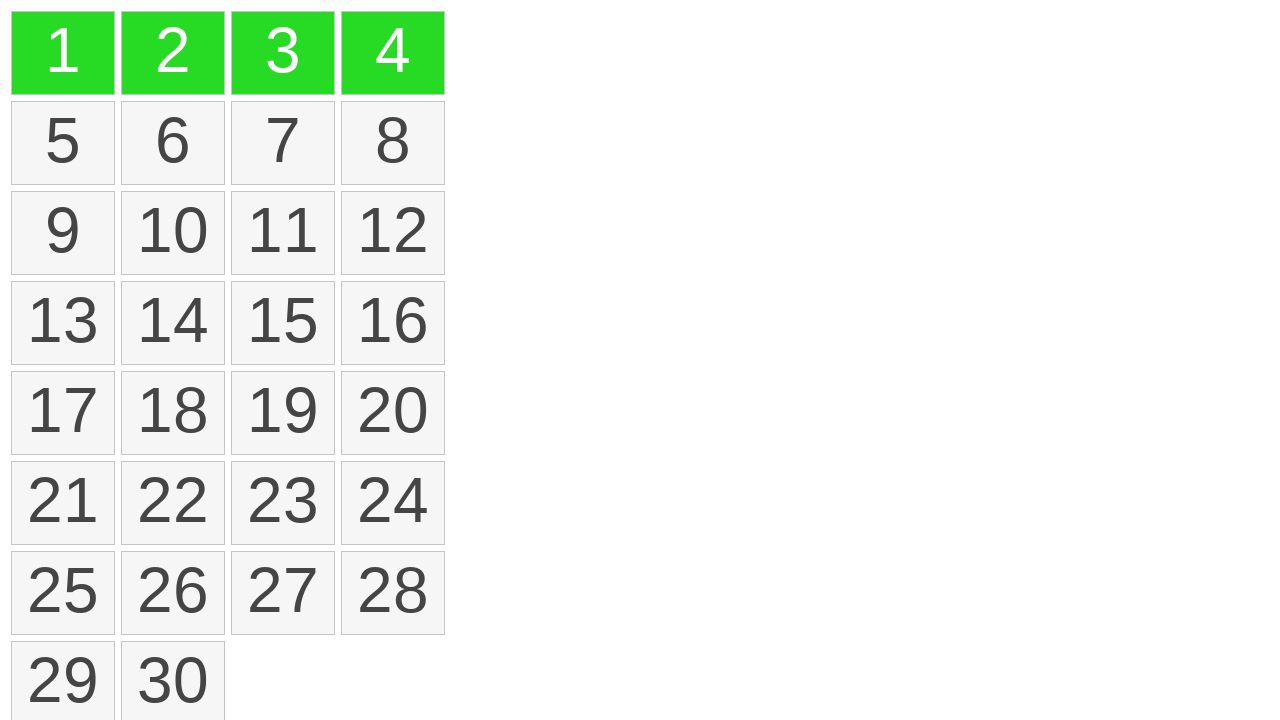

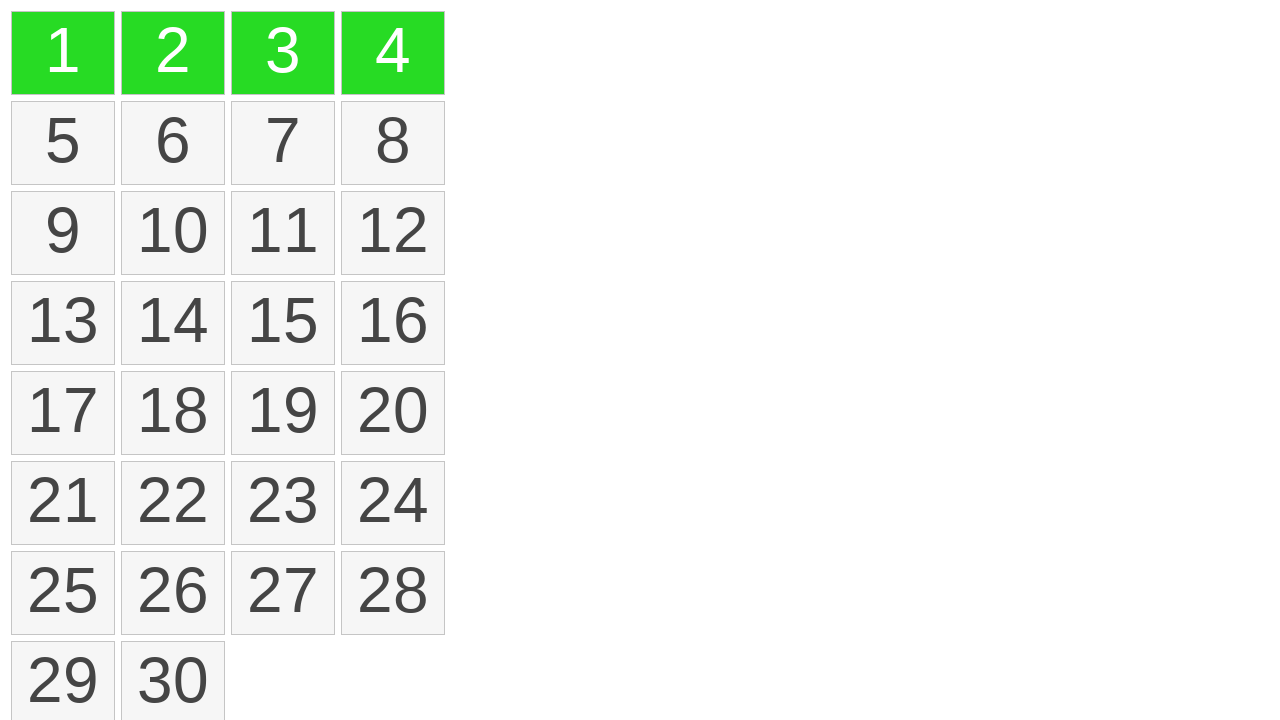